Tests registration form by filling email, first name, and last name fields

Starting URL: https://demo.automationtesting.in/Register.html

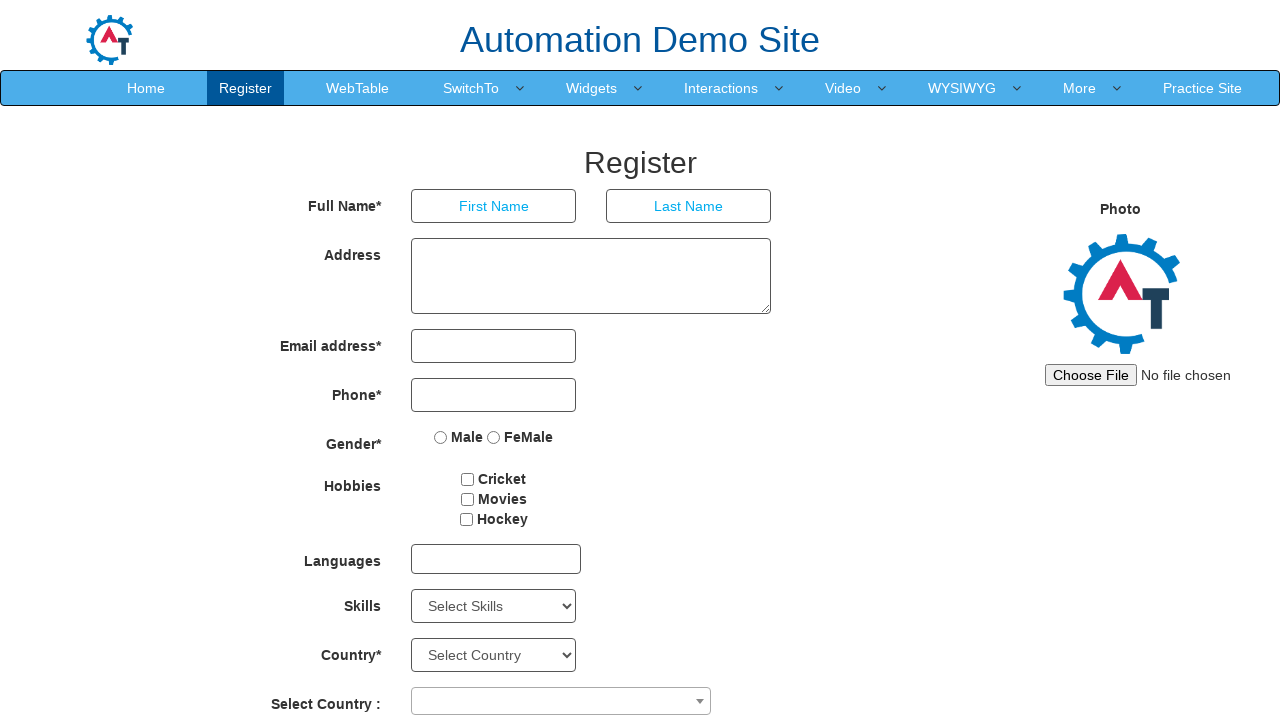

Filled email field with 'testuser@example.com' on input[type='email']
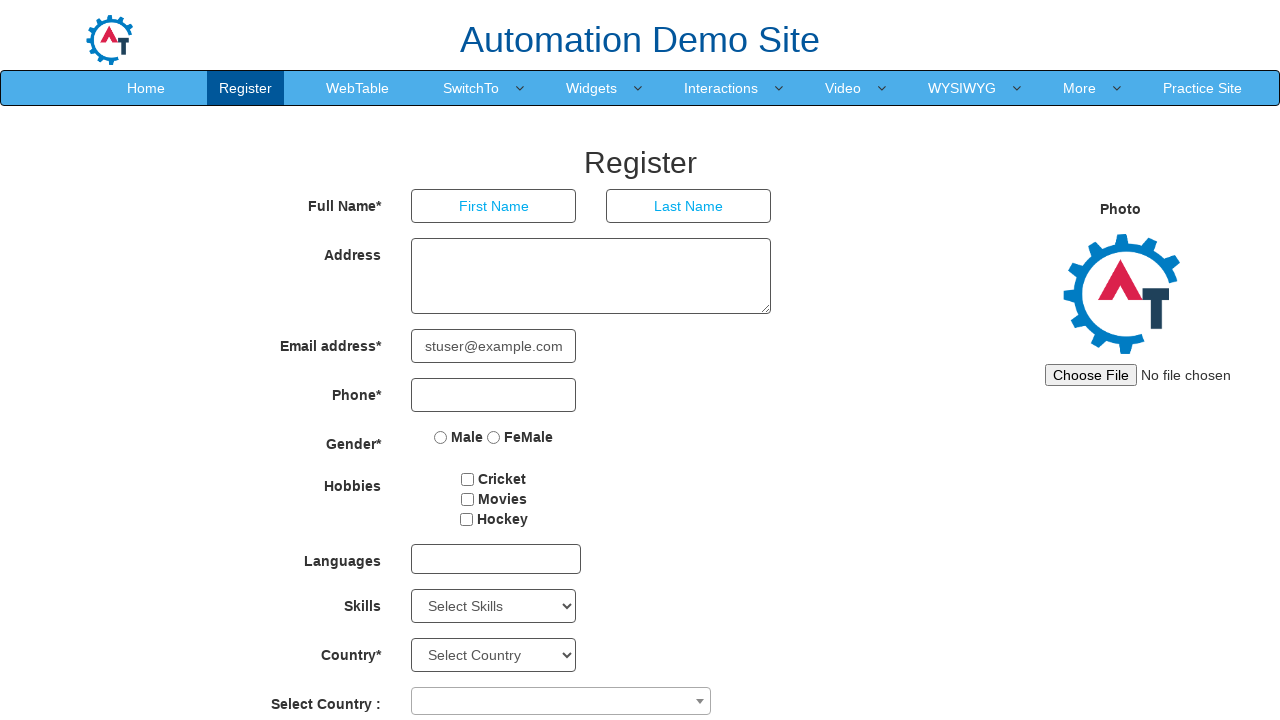

Filled first name field with 'Michael' on (//input[@type='text'])[1]
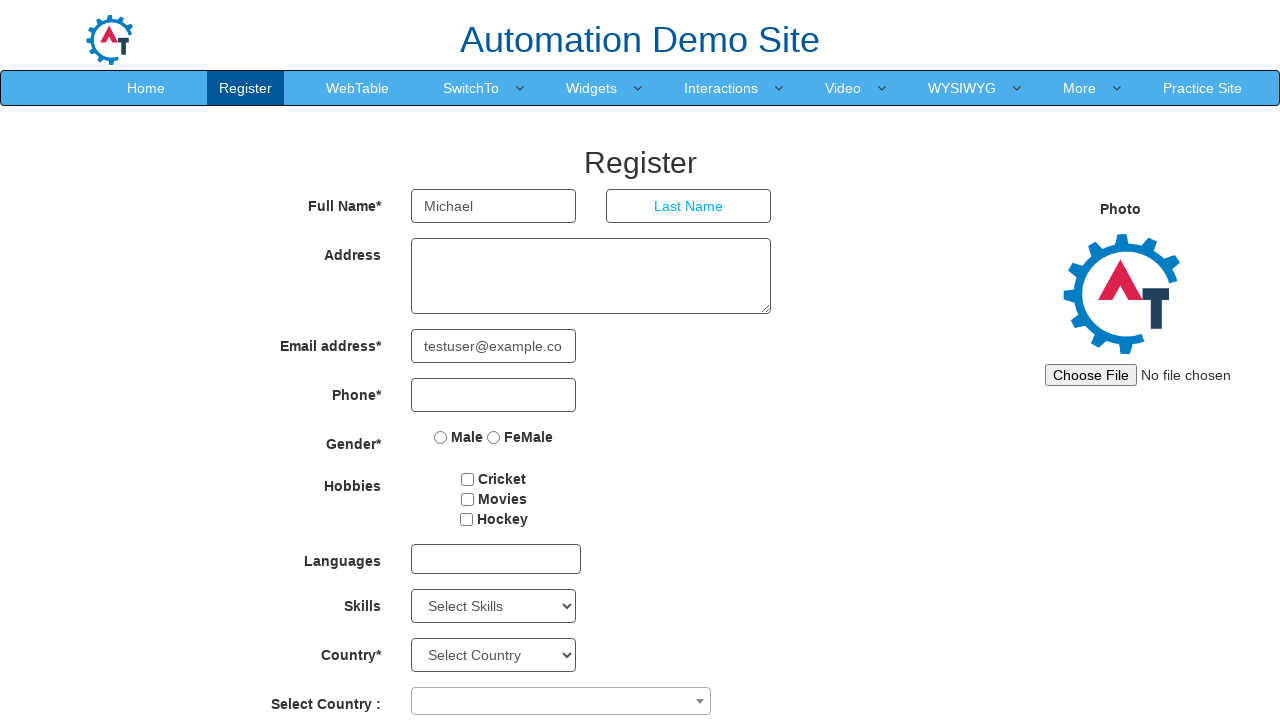

Filled last name field with 'Johnson' on (//input[@type='text'])[2]
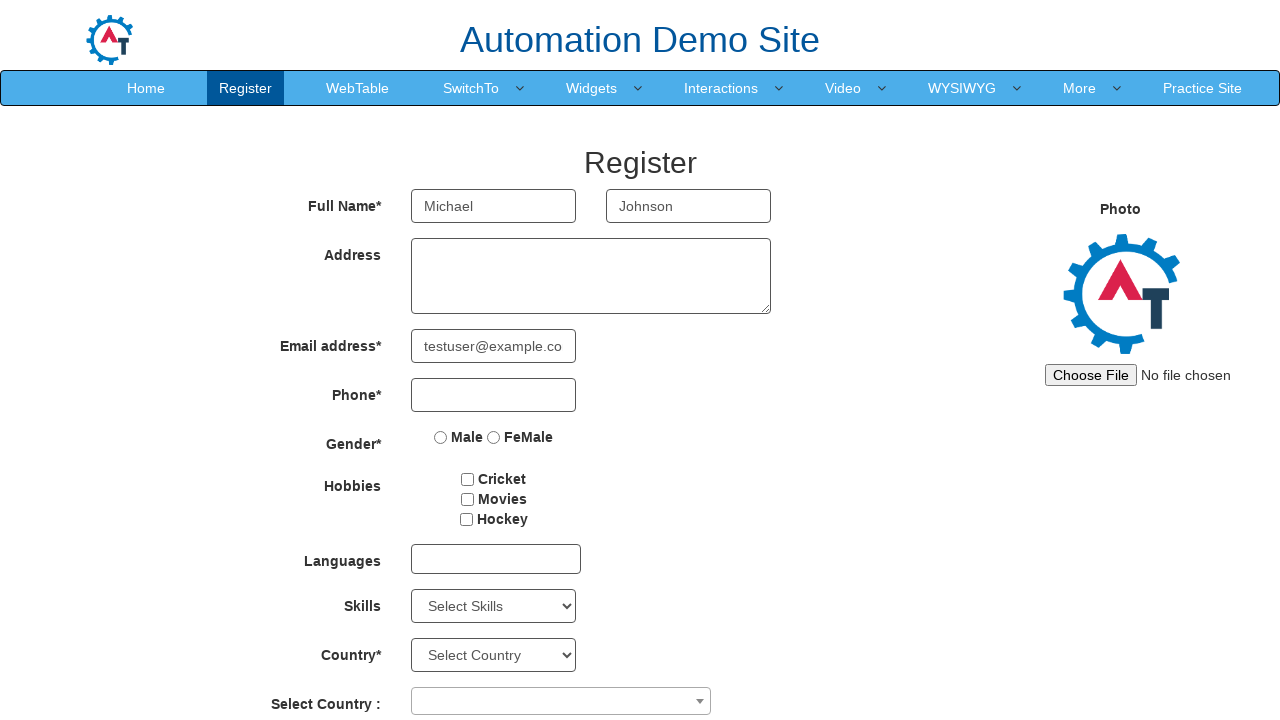

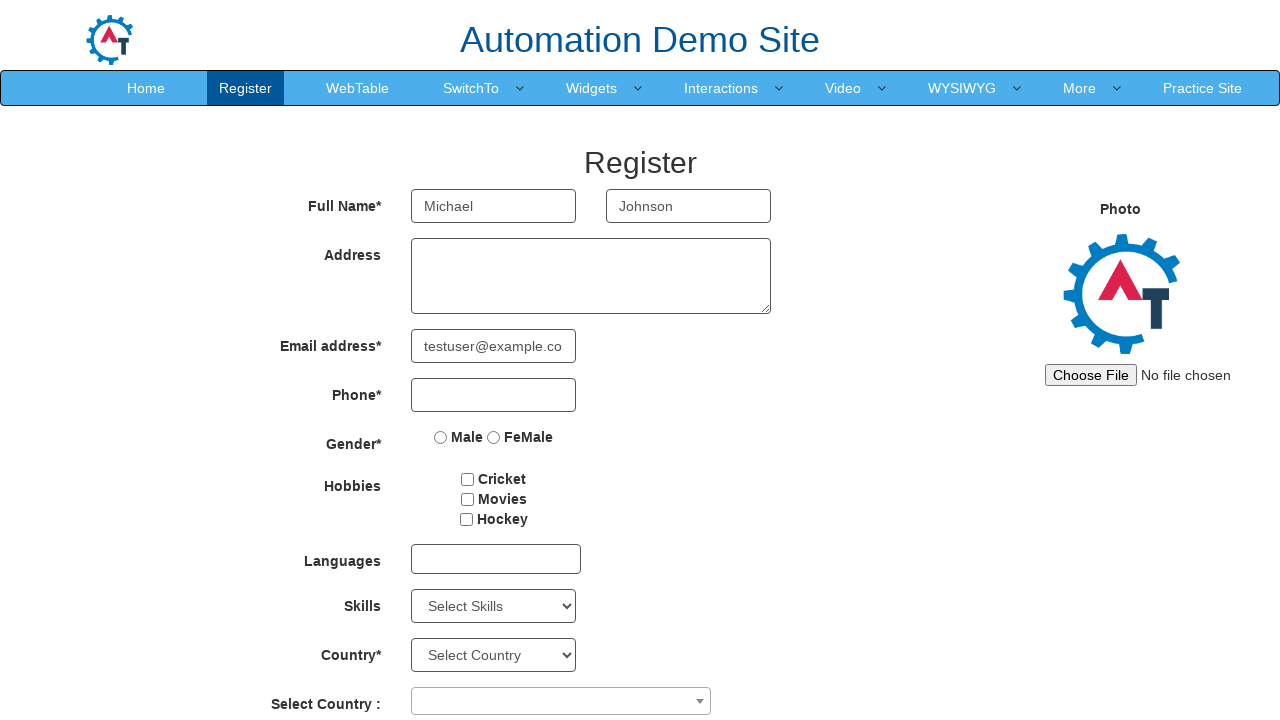